Tests the fifth FAQ accordion dropdown about extending or shortening rental

Starting URL: https://qa-scooter.praktikum-services.ru/

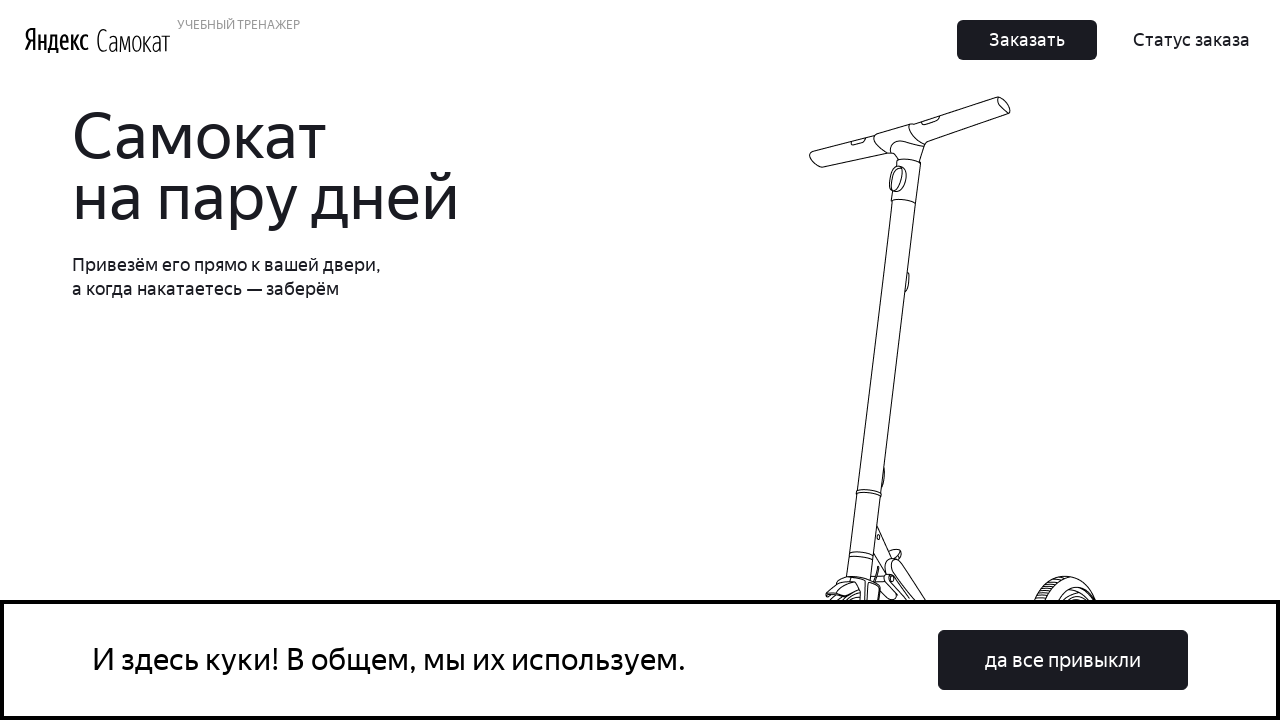

Located the fifth FAQ accordion heading about extending or shortening rental
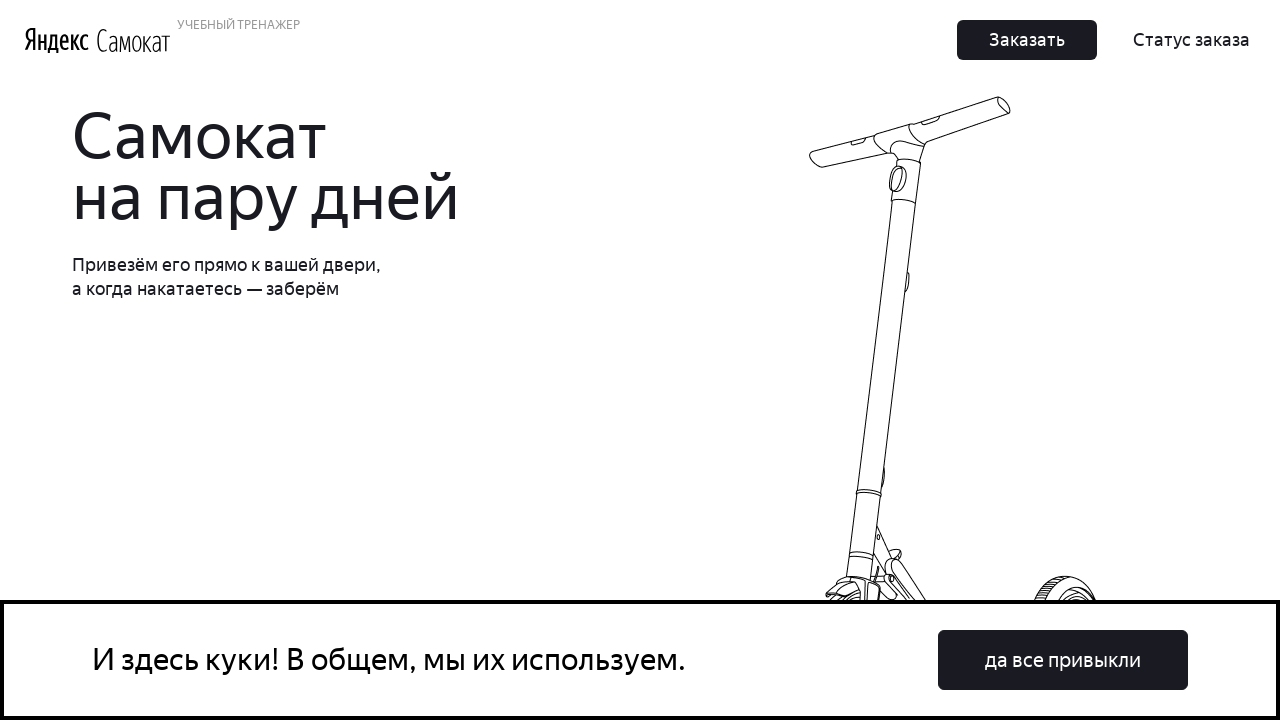

Scrolled to the fifth accordion heading
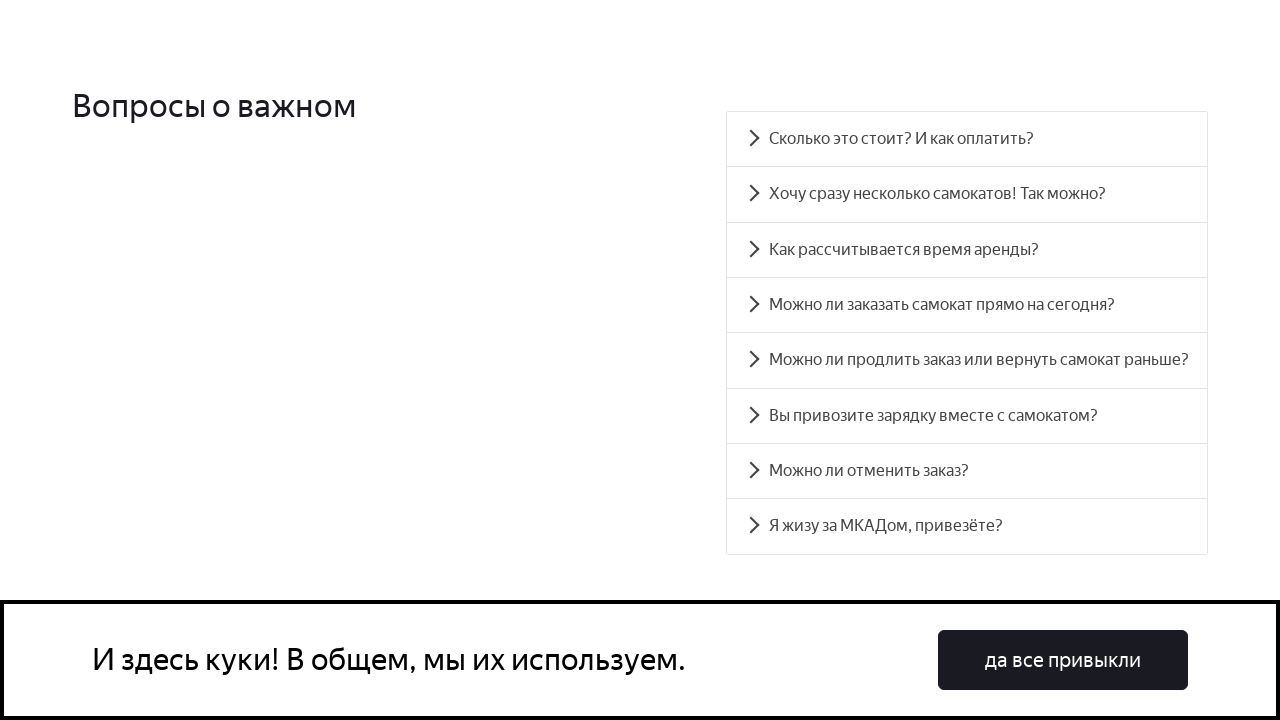

Clicked on the fifth accordion heading to expand it at (967, 360) on xpath=//*[@id='accordion__heading-4']
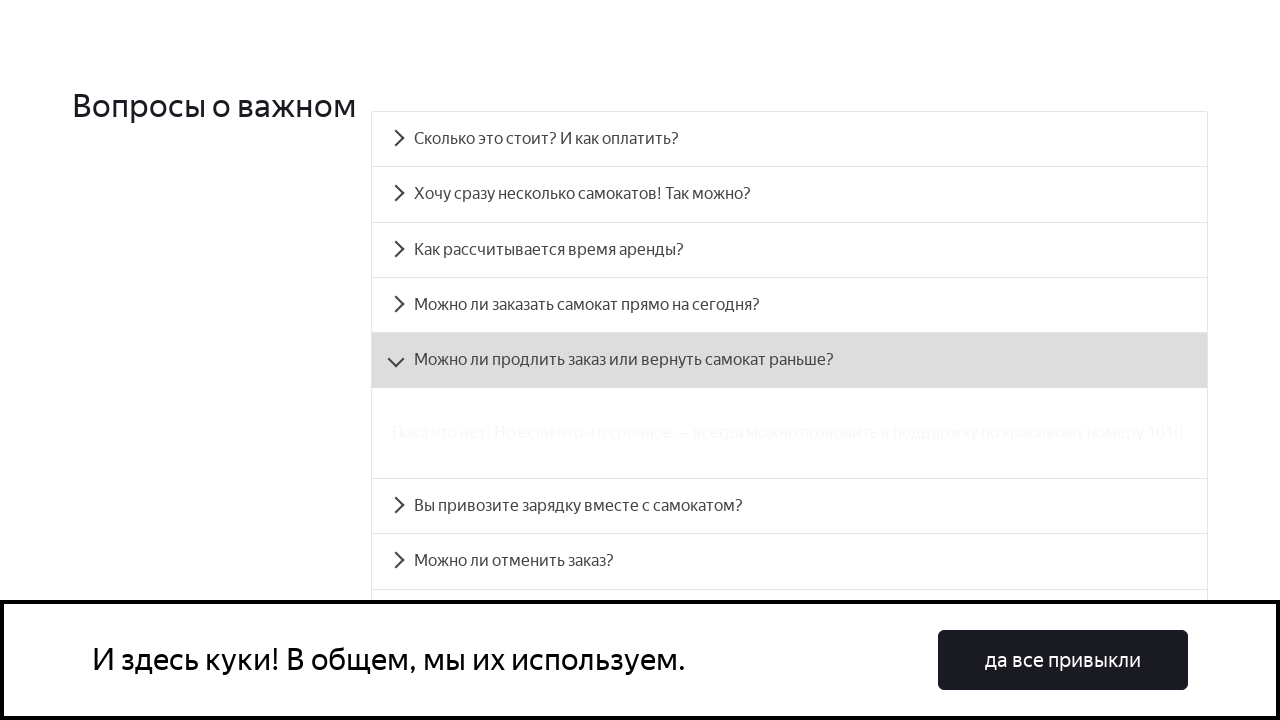

Located the accordion panel content for the fifth FAQ item
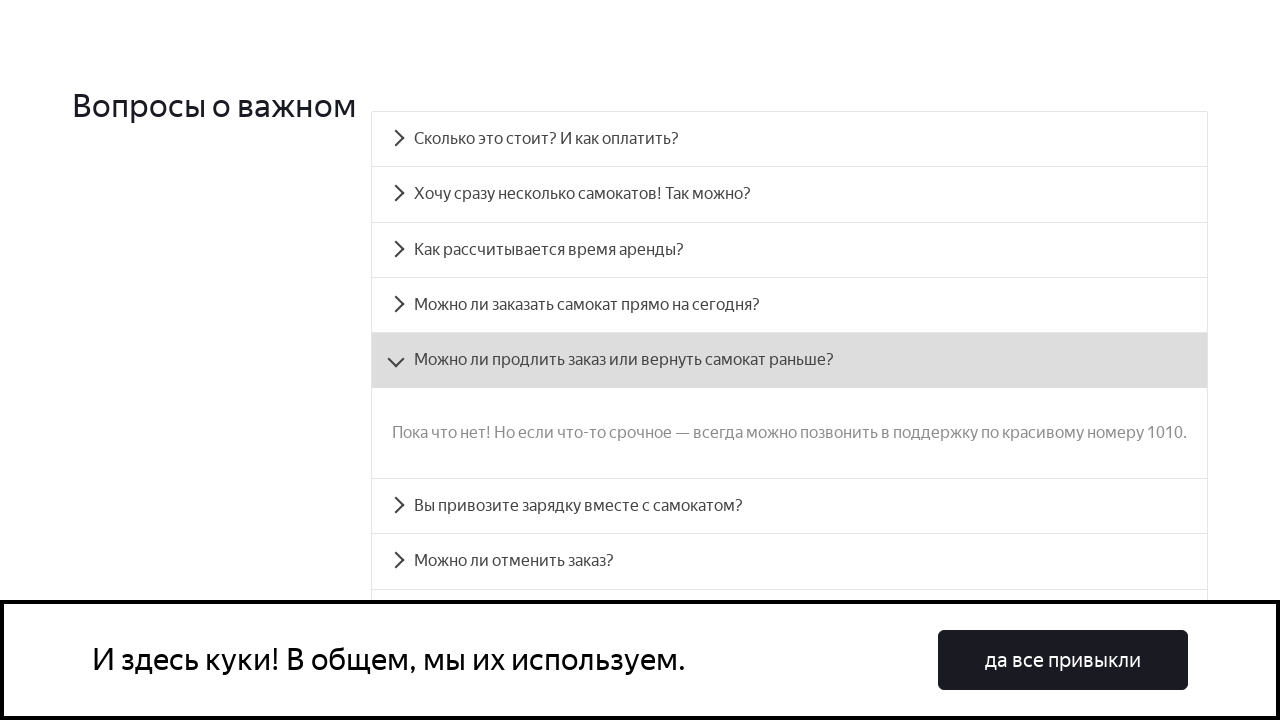

Fifth accordion panel content became visible
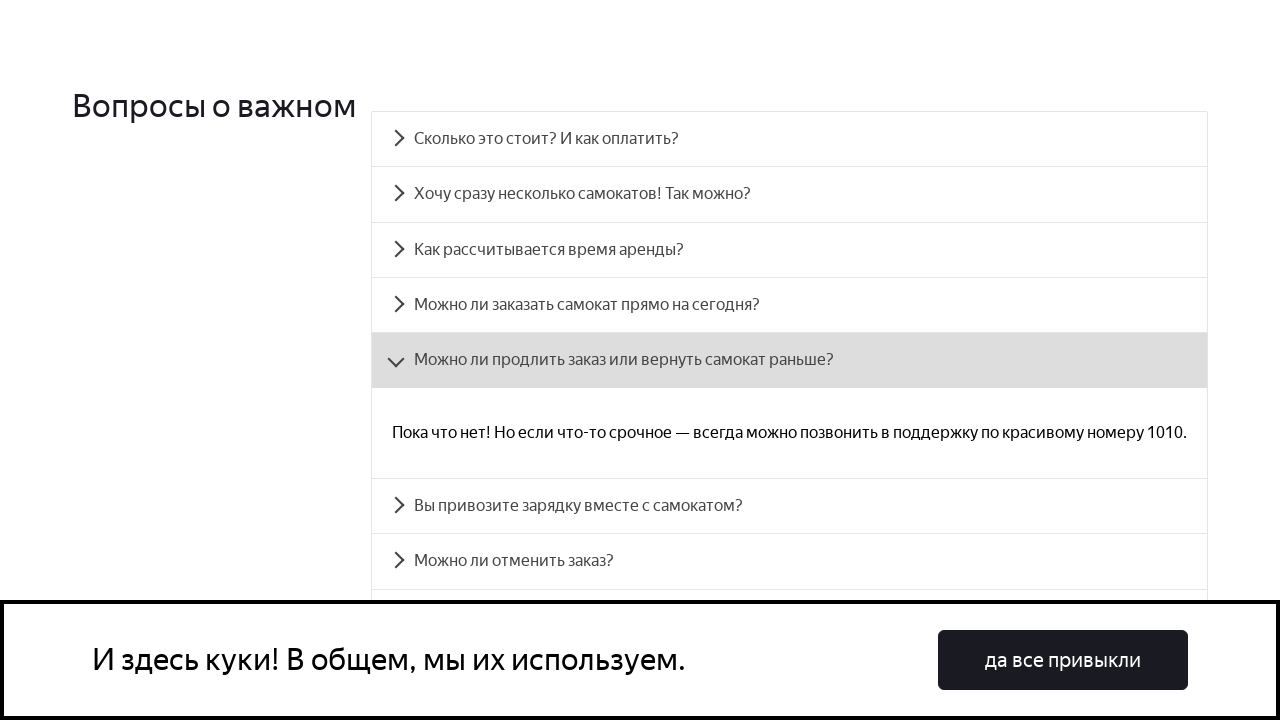

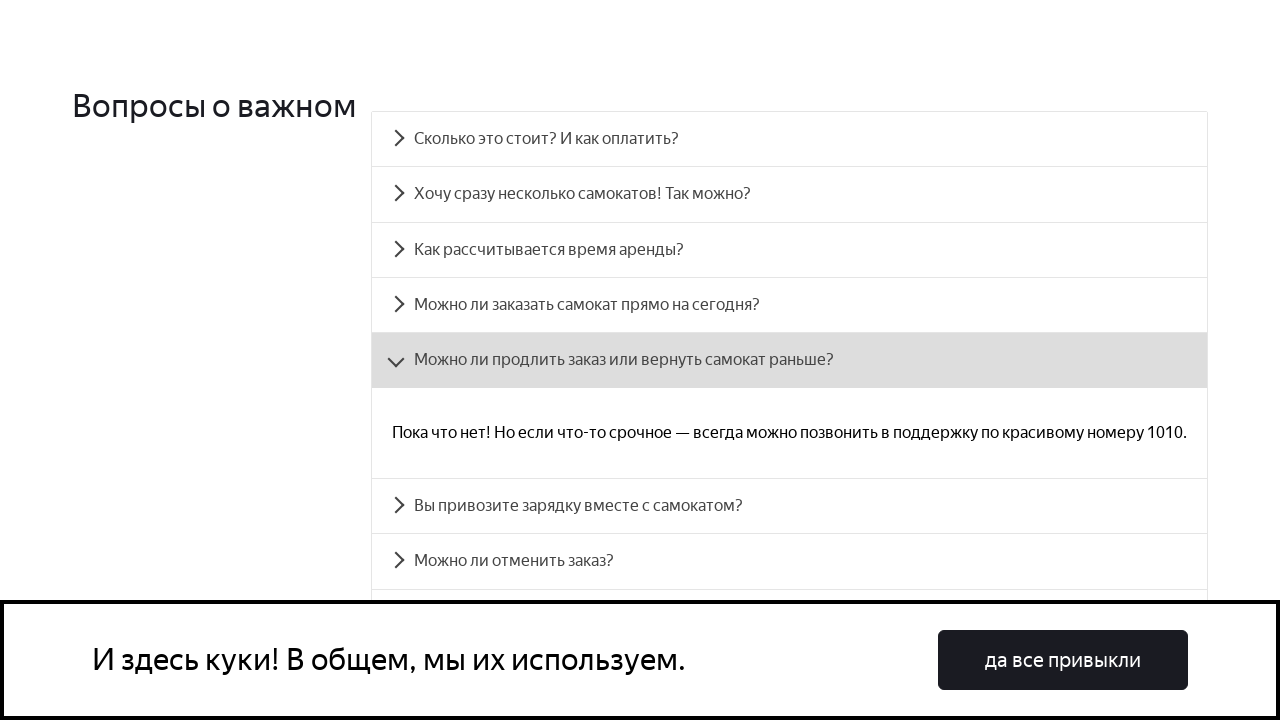